Tests the Excel to PDF conversion page by navigating to ilovepdf.com and initiating a file upload by clicking the file picker button.

Starting URL: https://www.ilovepdf.com/excel_to_pdf

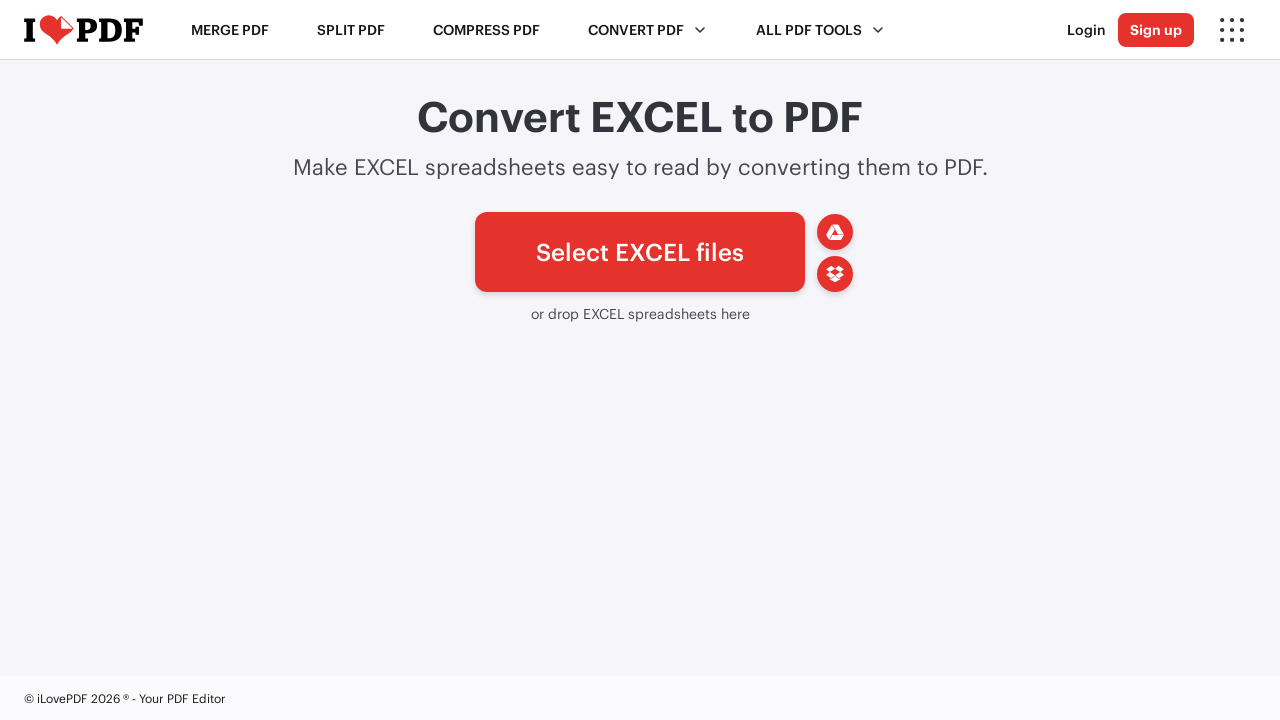

Clicked file picker button to initiate file upload at (640, 252) on #pickfiles
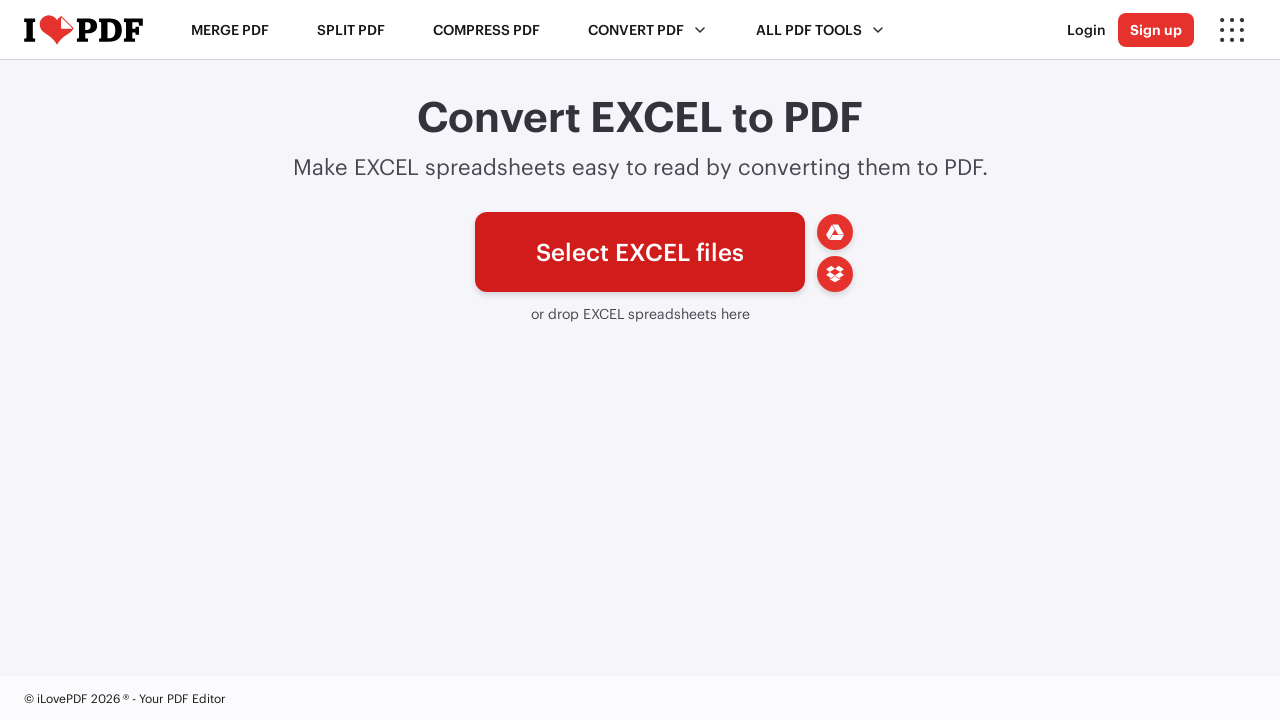

Waited for file picker dialog to be ready
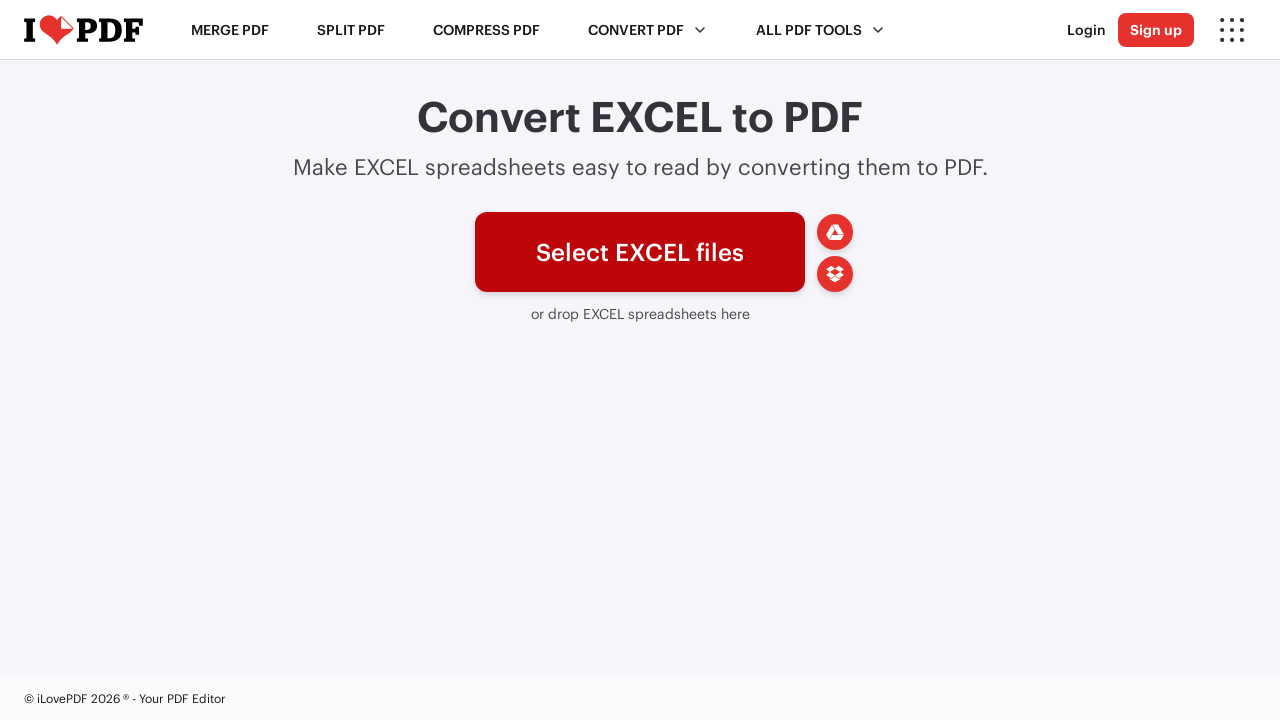

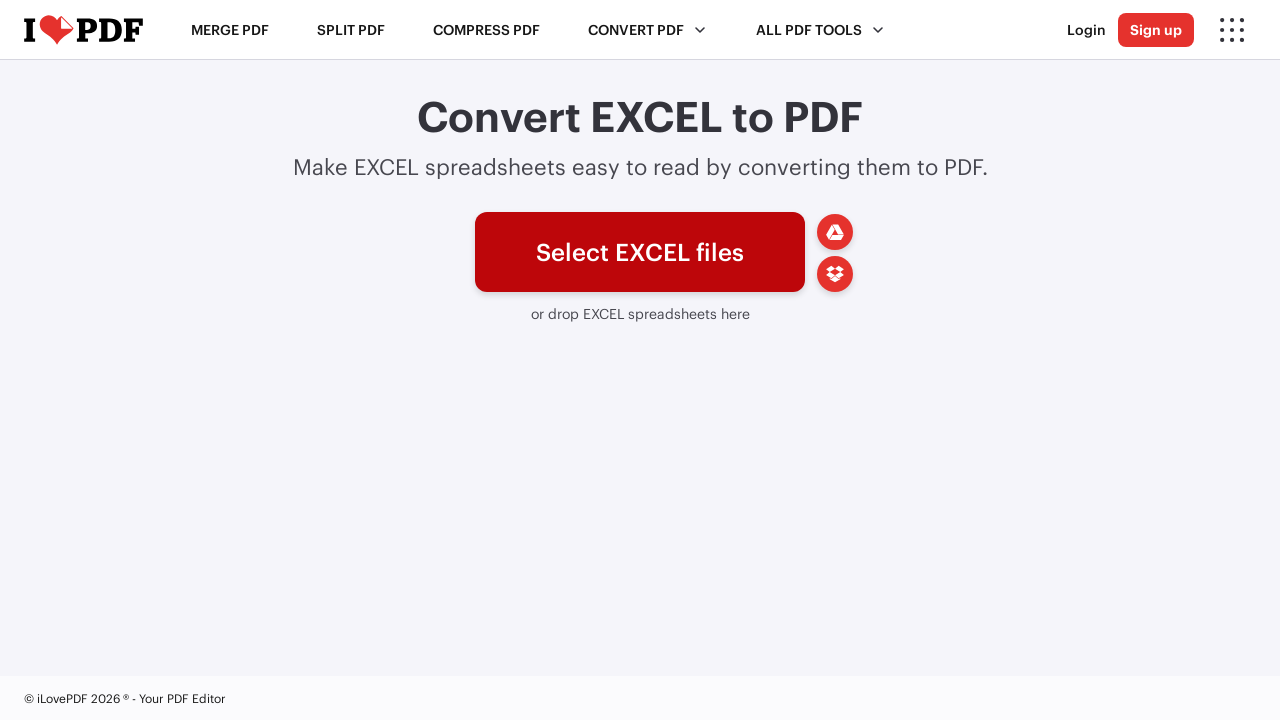